Tests basic browser functionality by navigating to example.com, setting window size, and verifying the page loads correctly.

Starting URL: https://example.com

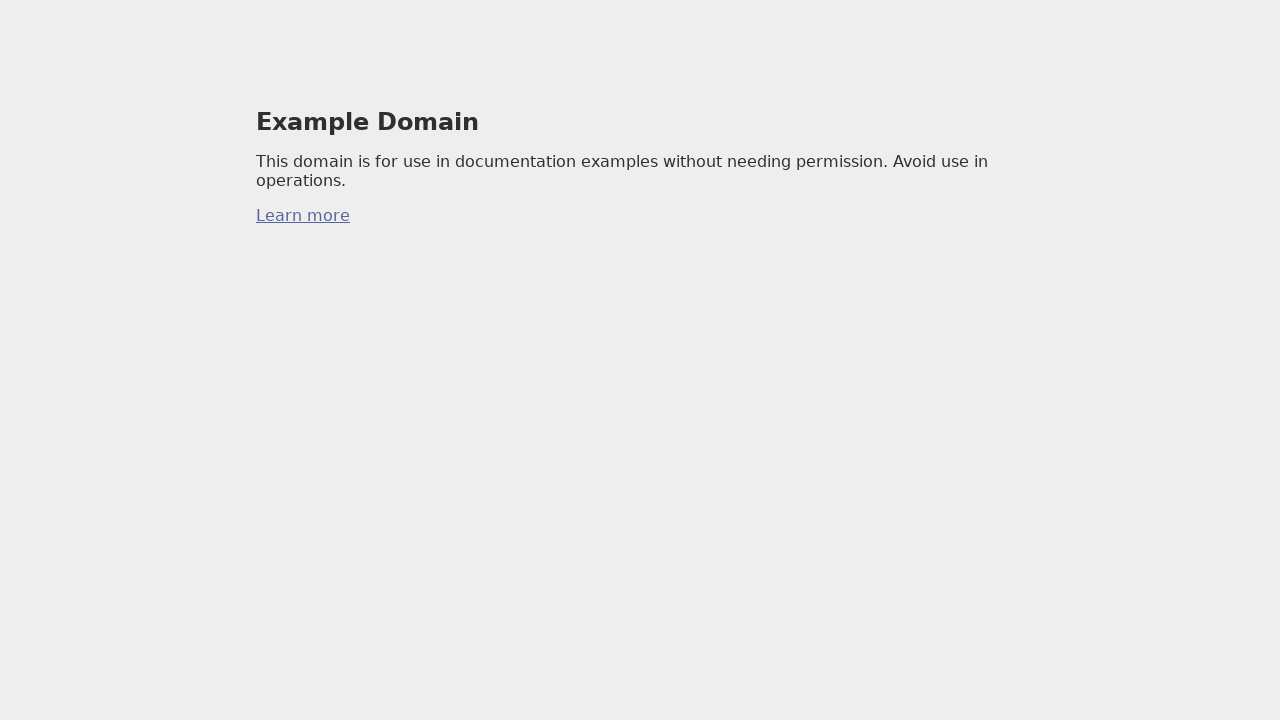

Set viewport size to 900x500
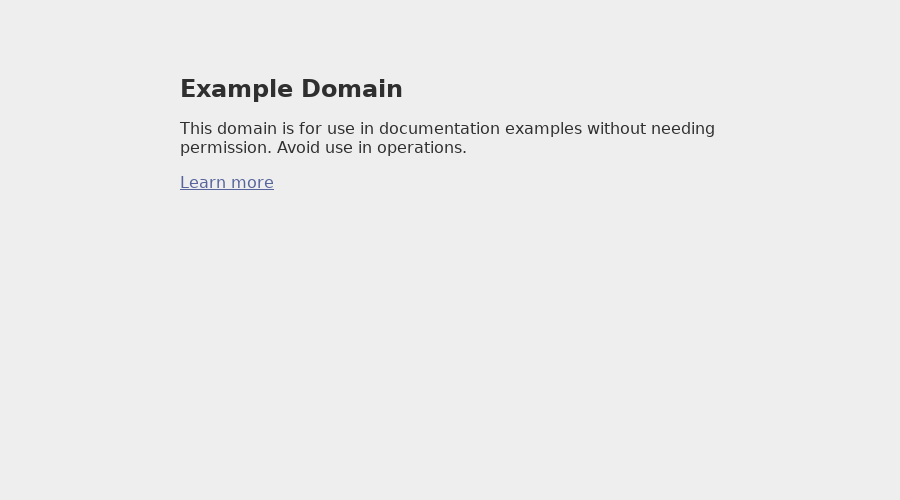

Page DOM content fully loaded
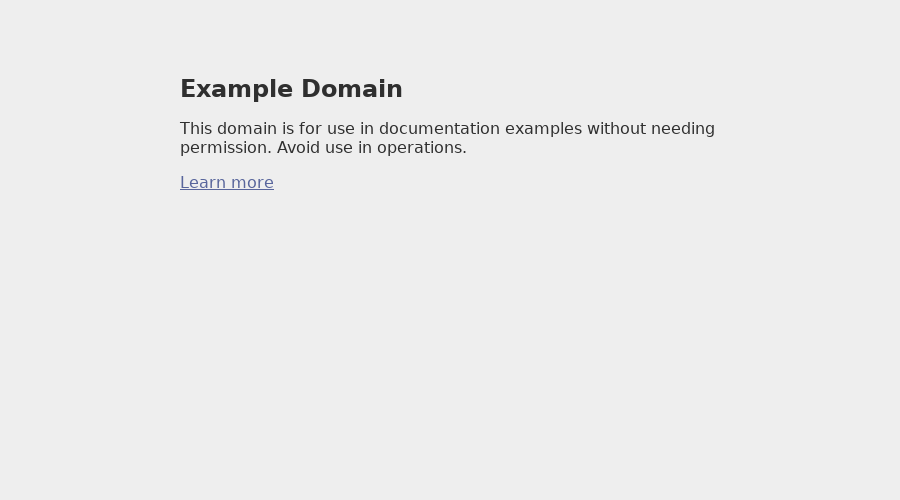

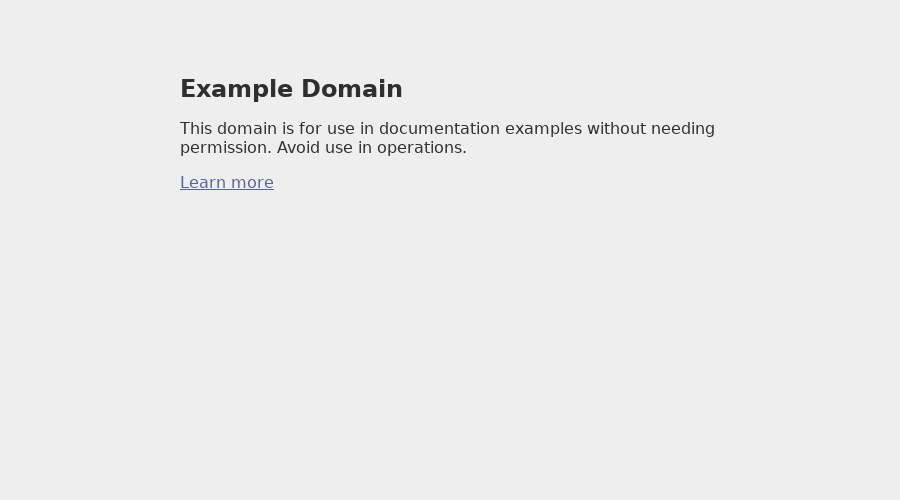